Tests a JavaScript confirm dialog by clicking the confirm button and dismissing (canceling) the dialog

Starting URL: https://demoqa.com/alerts

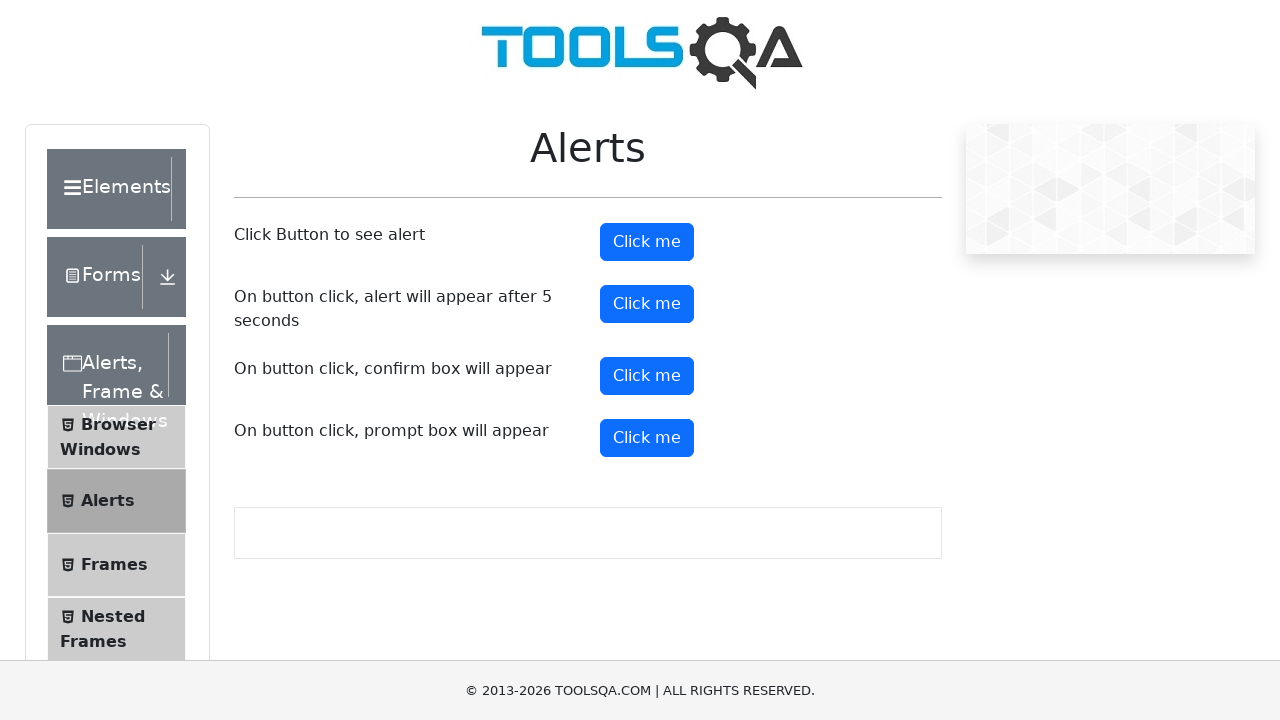

Set up dialog handler to dismiss the confirm dialog
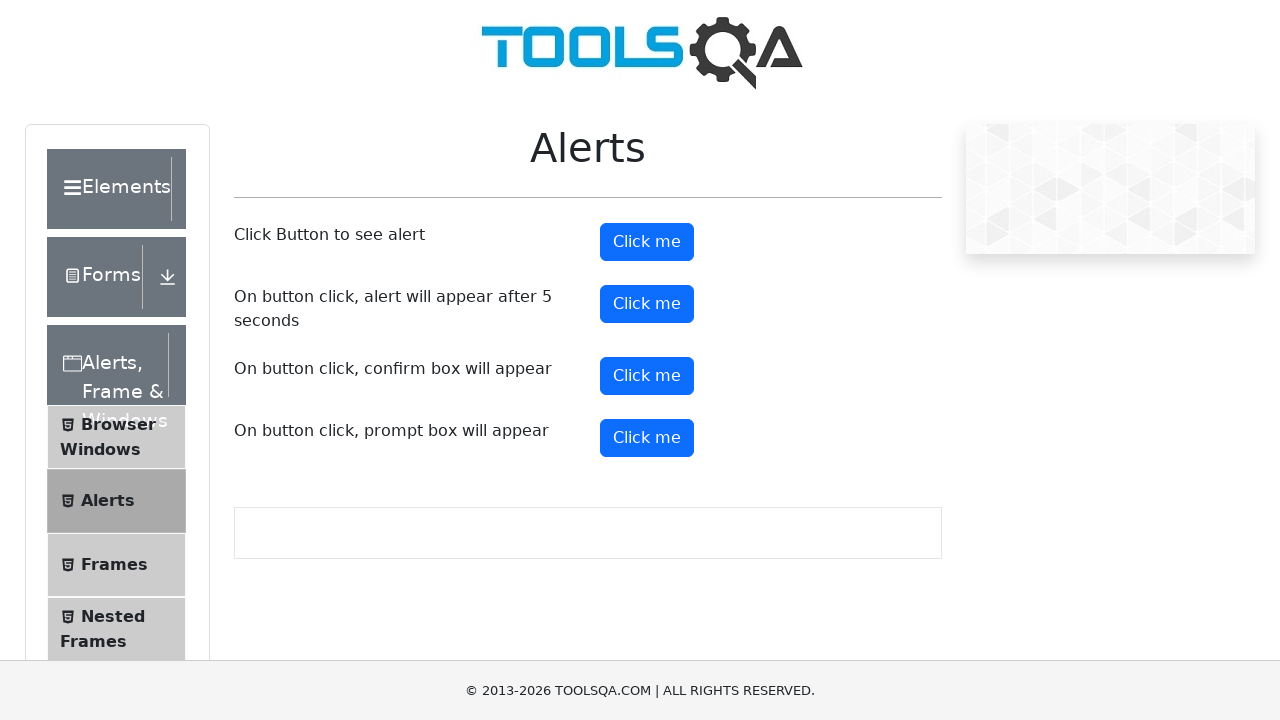

Clicked the confirm button to trigger the confirmation dialog at (647, 376) on #confirmButton
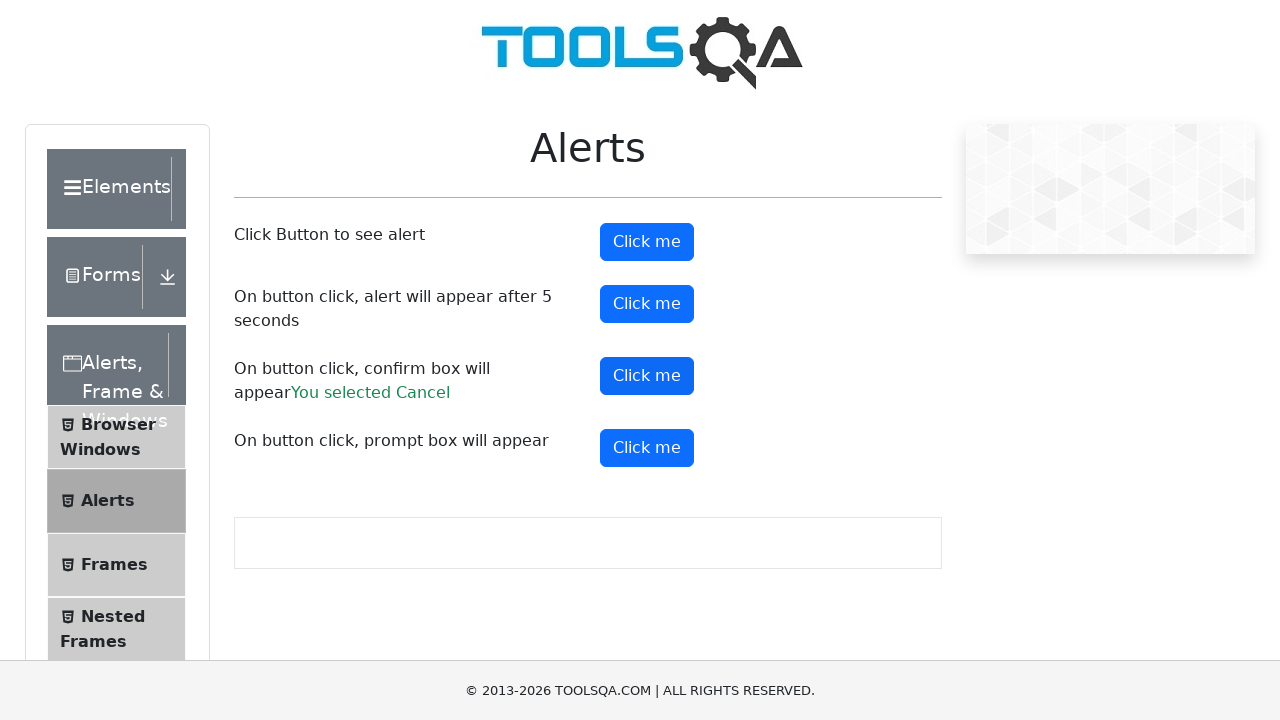

Confirm result message displayed after dismissing the dialog
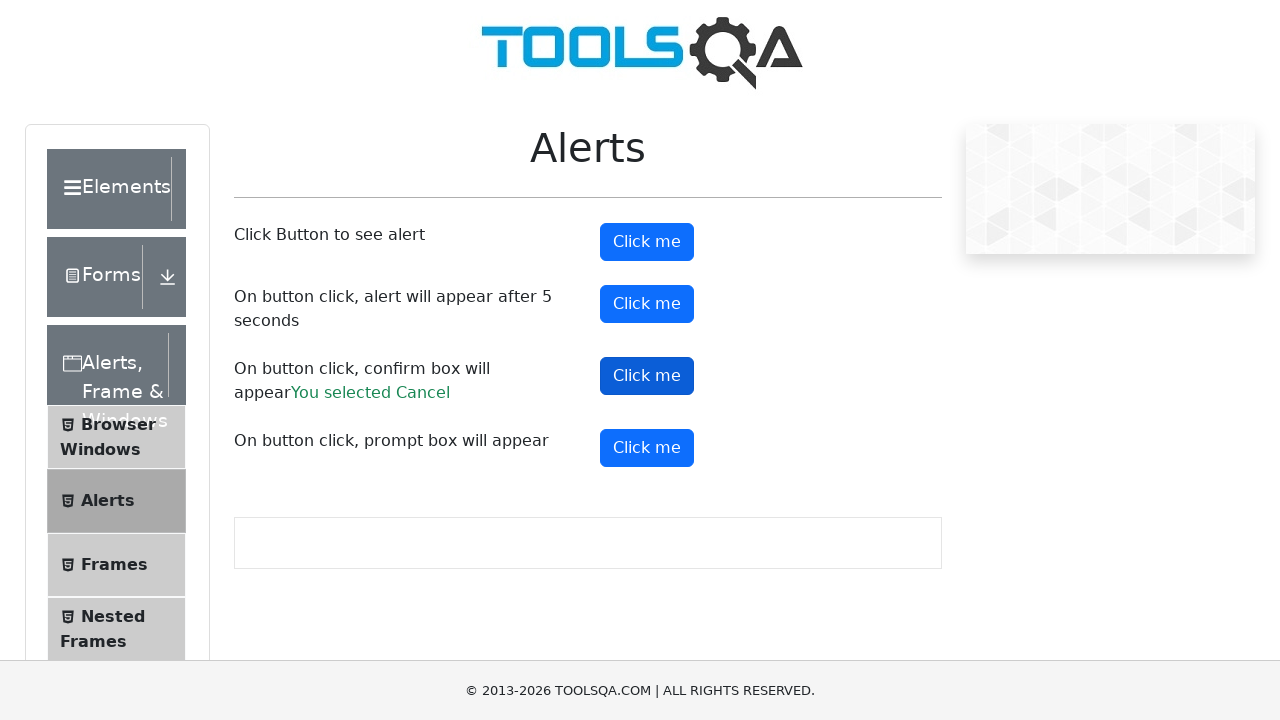

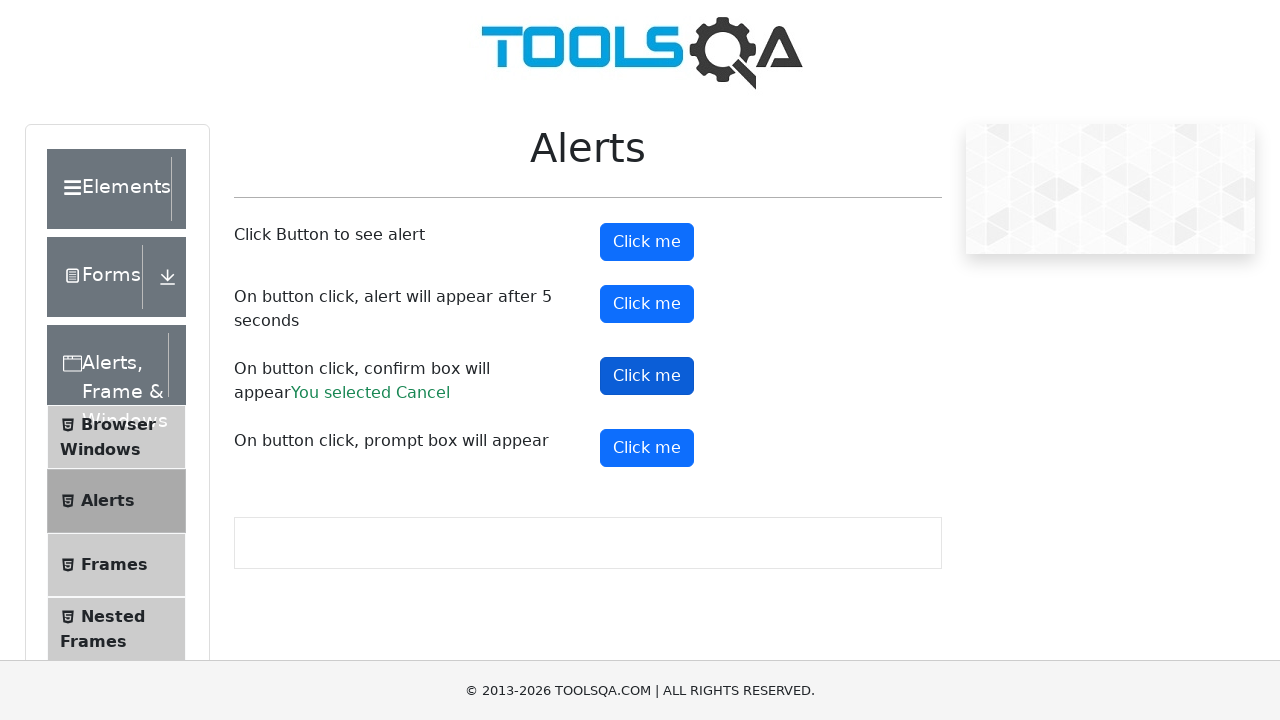